Tests closing modal dialog by clicking at coordinate (0,0) on the background

Starting URL: https://testpages.eviltester.com/styled/alerts/fake-alert-test.html

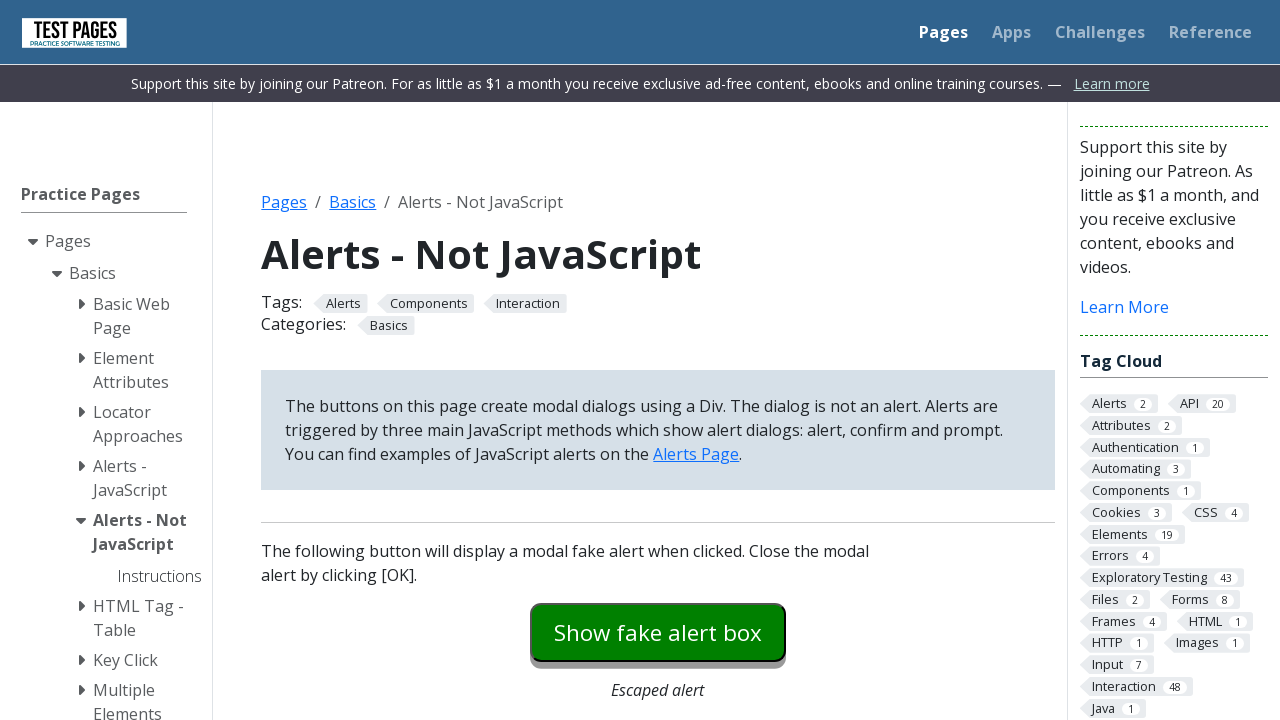

Navigated to fake alert test page
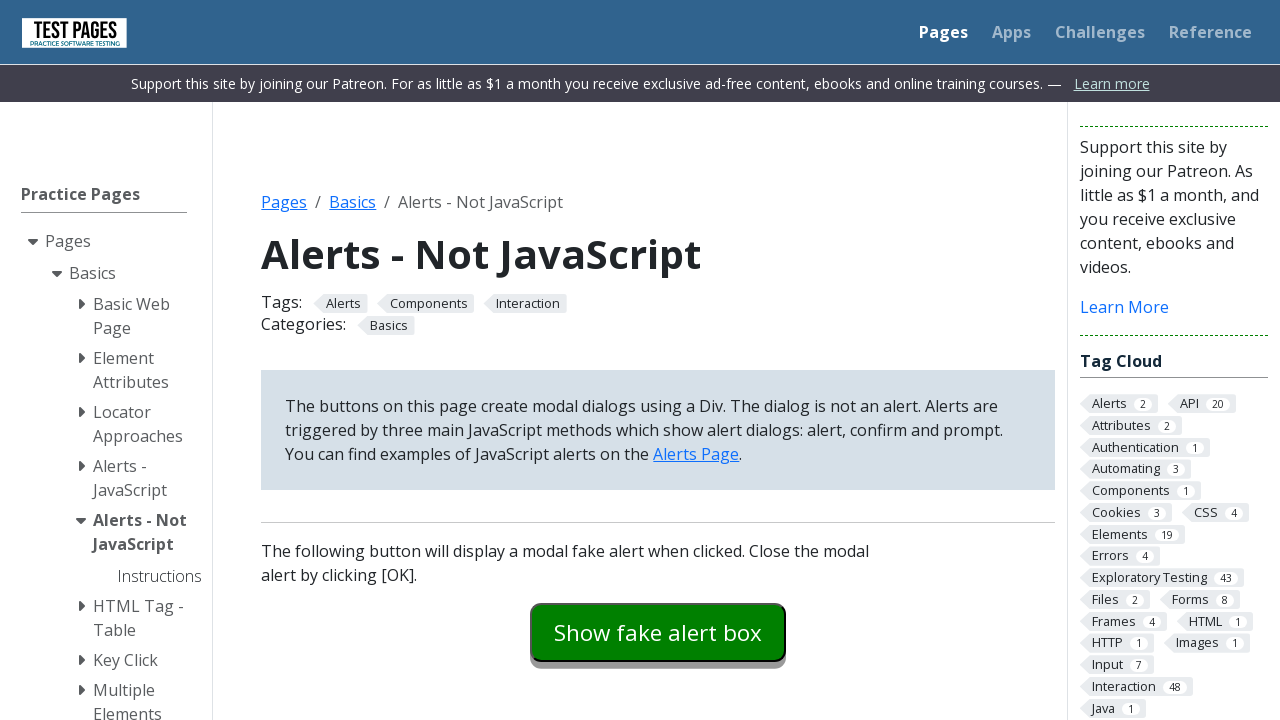

Clicked modal dialog button to open fake alert at (658, 360) on #modaldialog
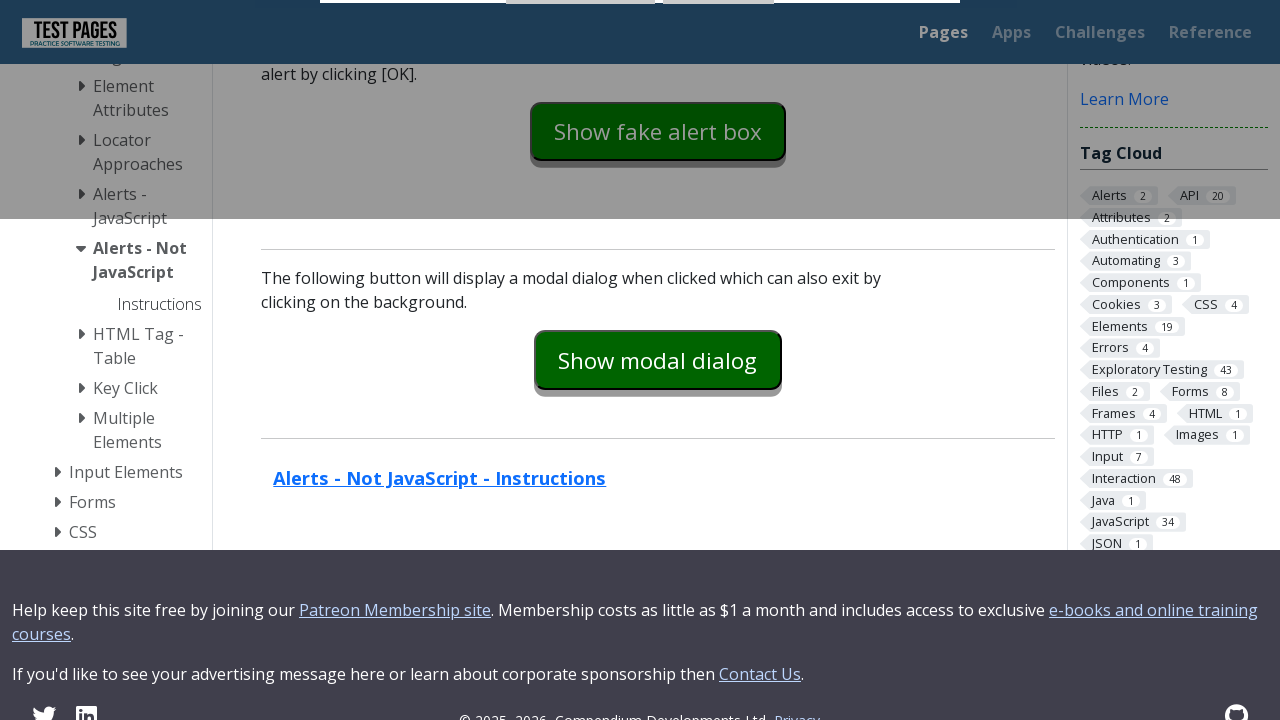

Clicked at coordinate (0, 0) on background to close modal at (0, 0)
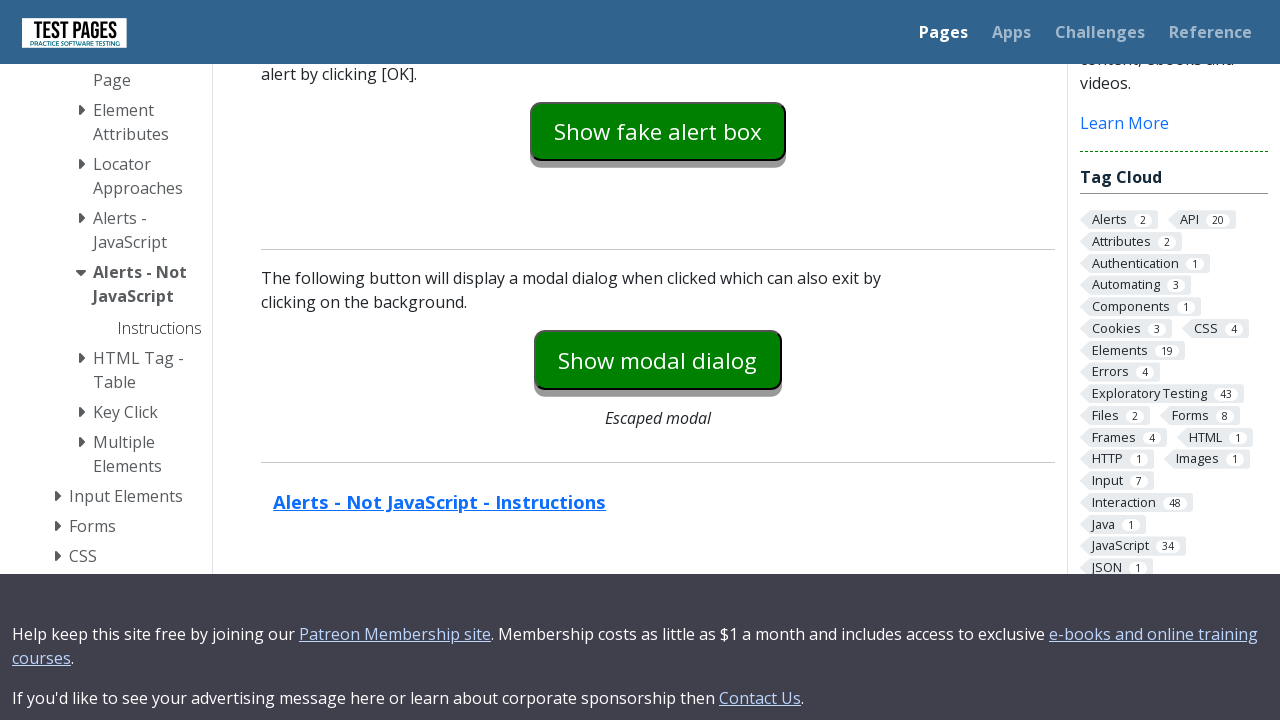

Verified modal dialog is hidden and closed
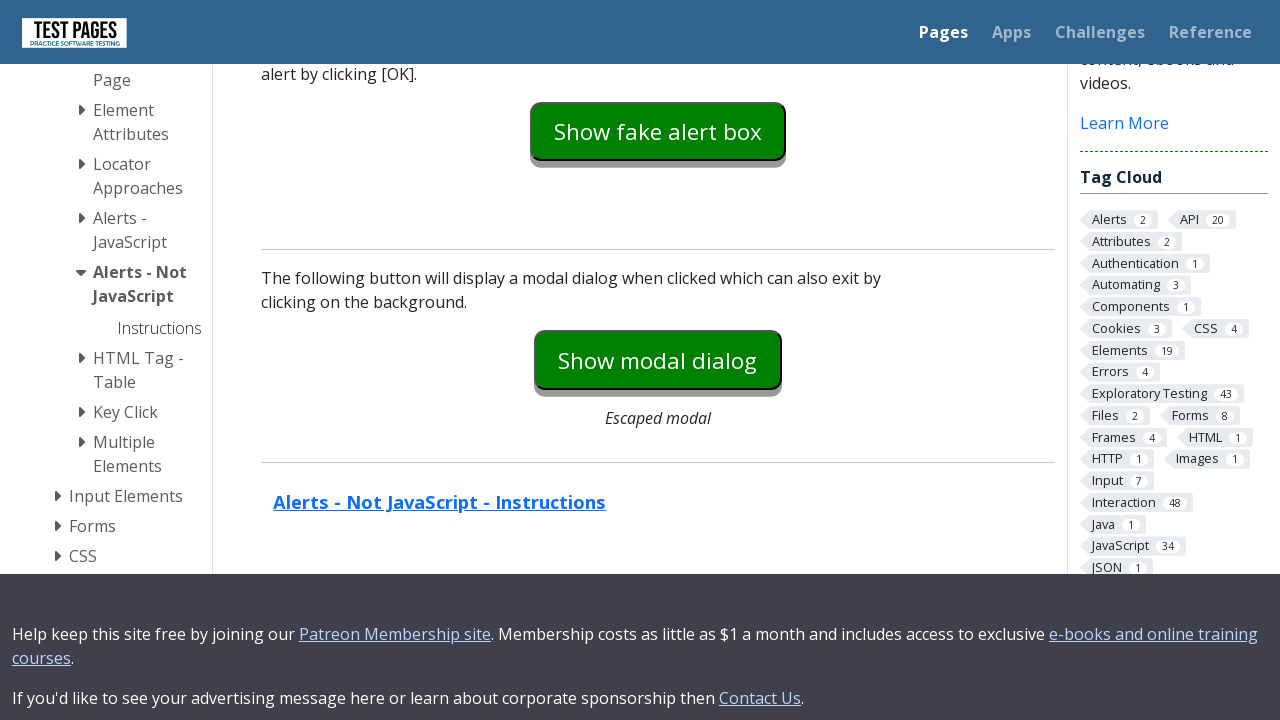

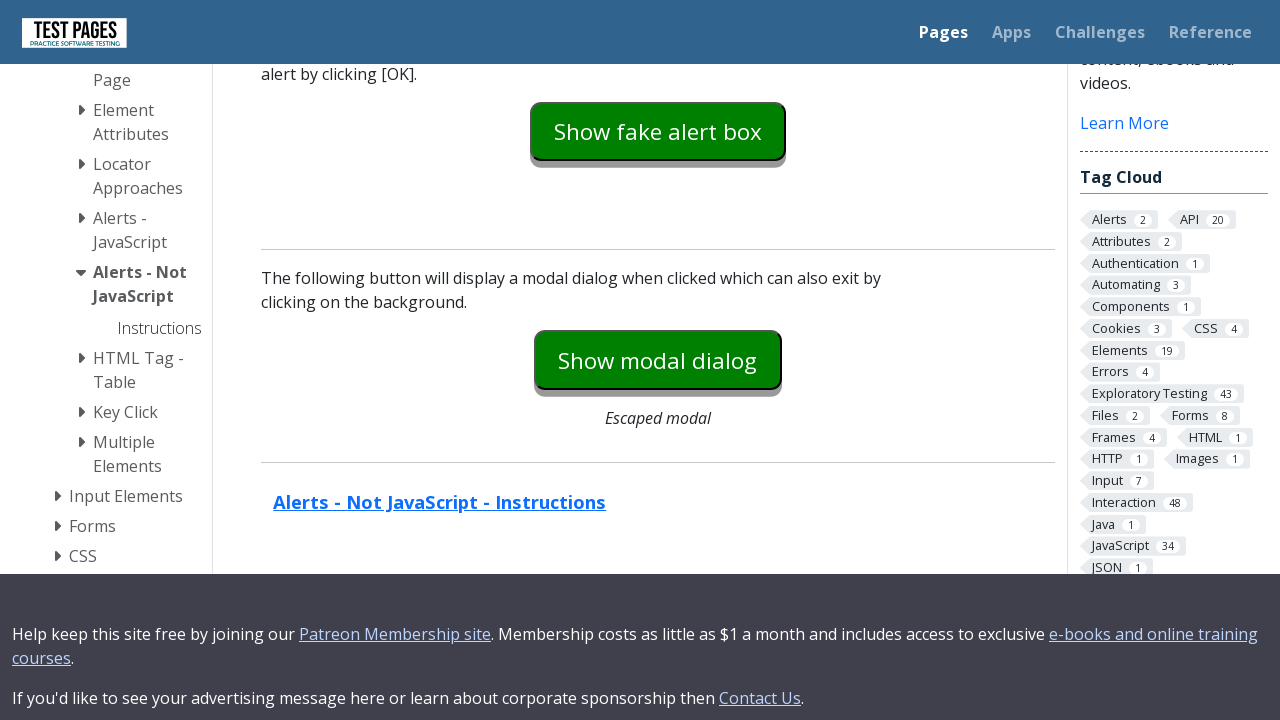